Navigates to the landing page and clicks on the "Broken Images" link, then verifies the correct page loads

Starting URL: https://the-internet.herokuapp.com/

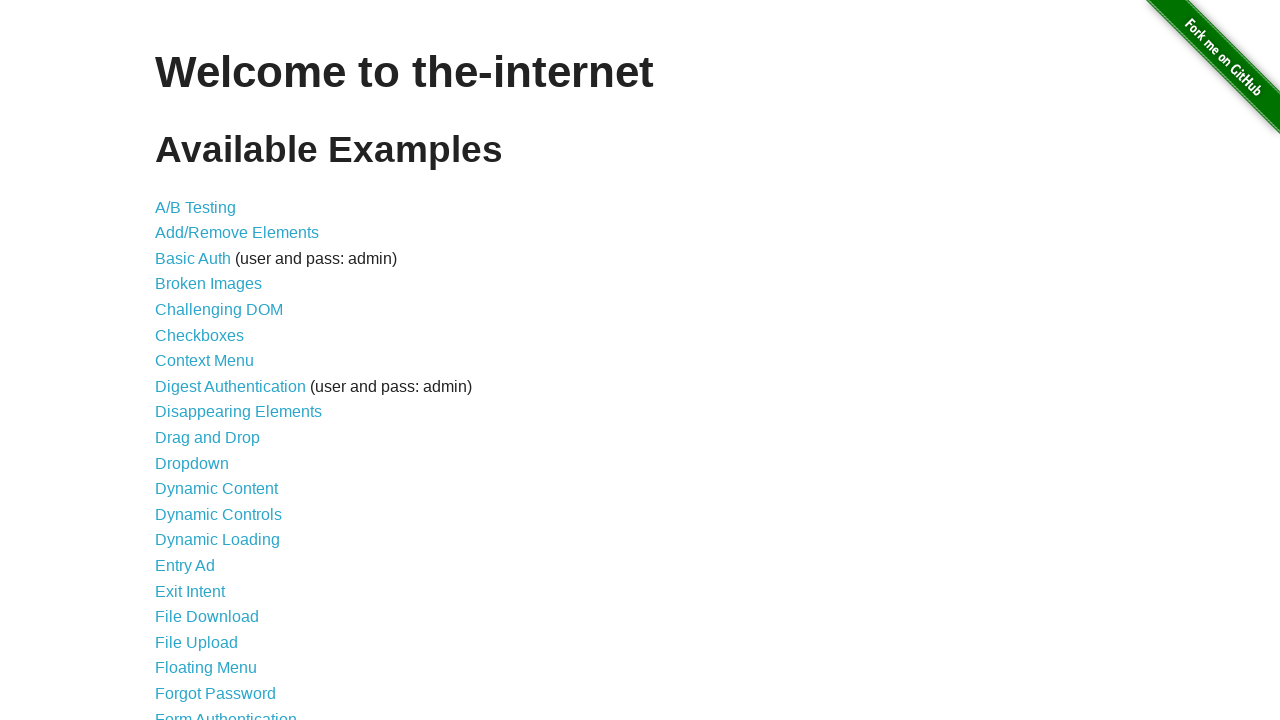

Navigated to the-internet.herokuapp.com landing page
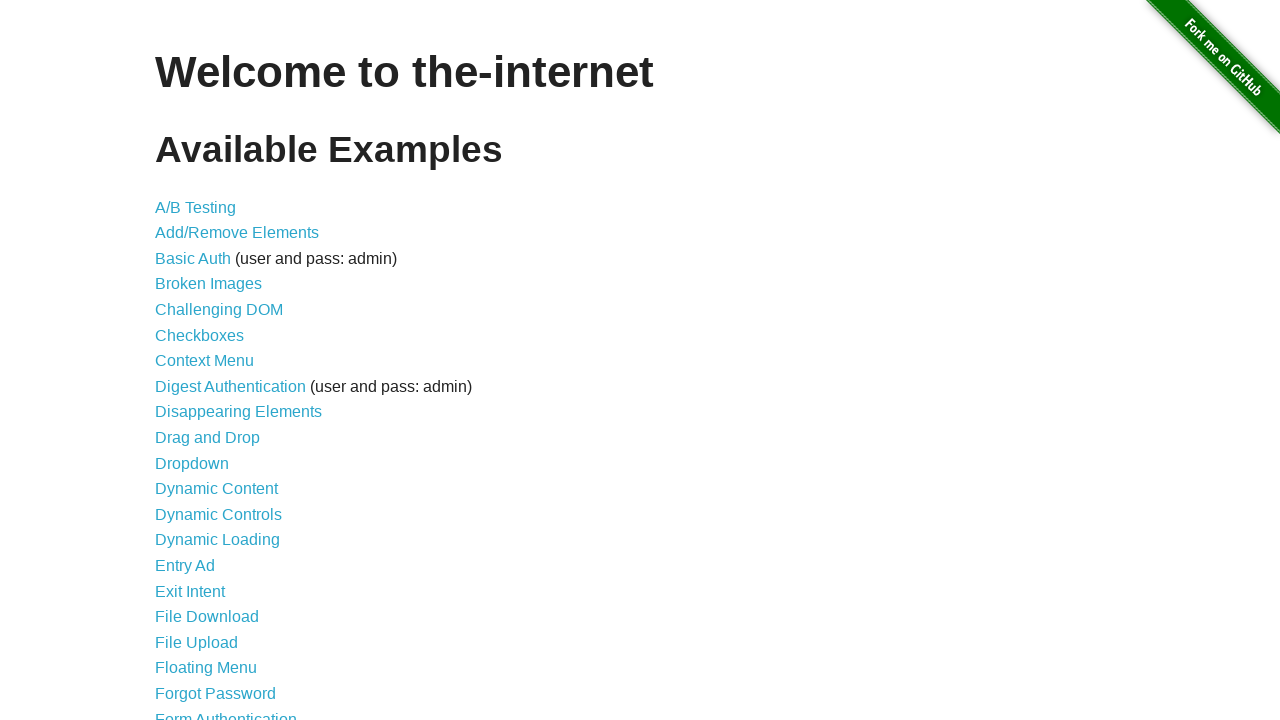

Clicked on 'Broken Images' link at (208, 284) on a:text('Broken Images')
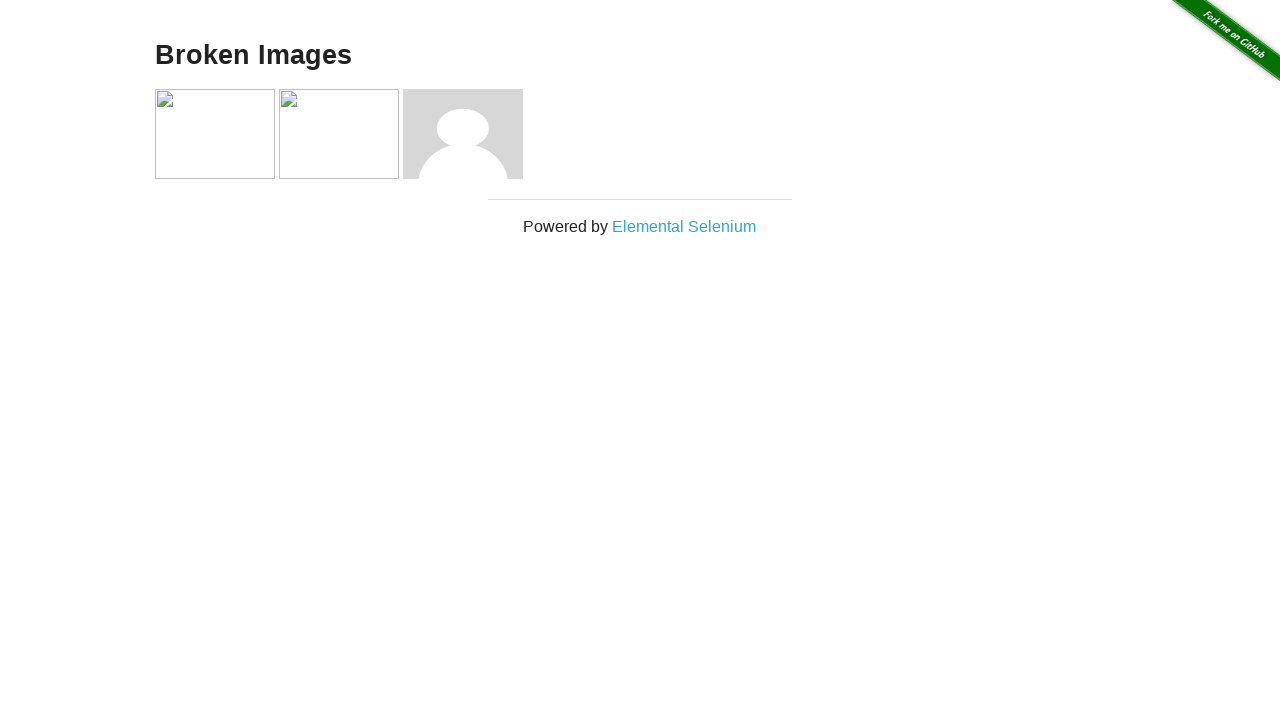

Verified page header loaded on Broken Images page
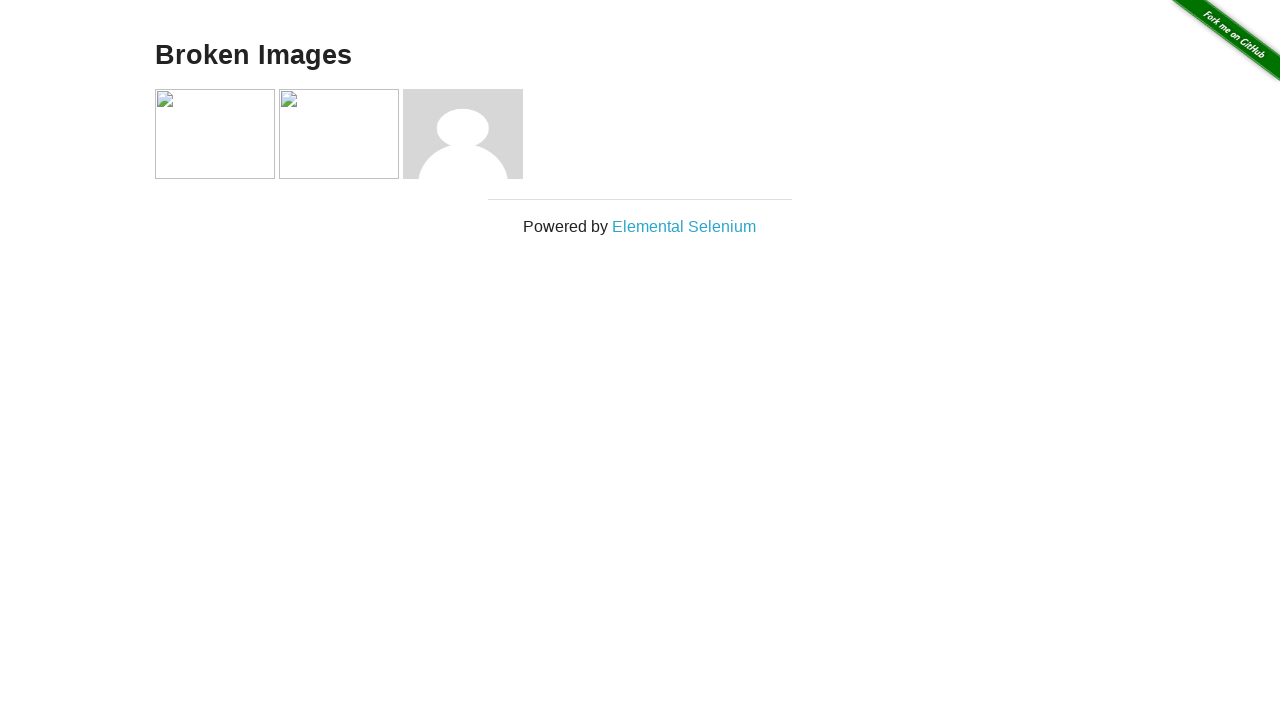

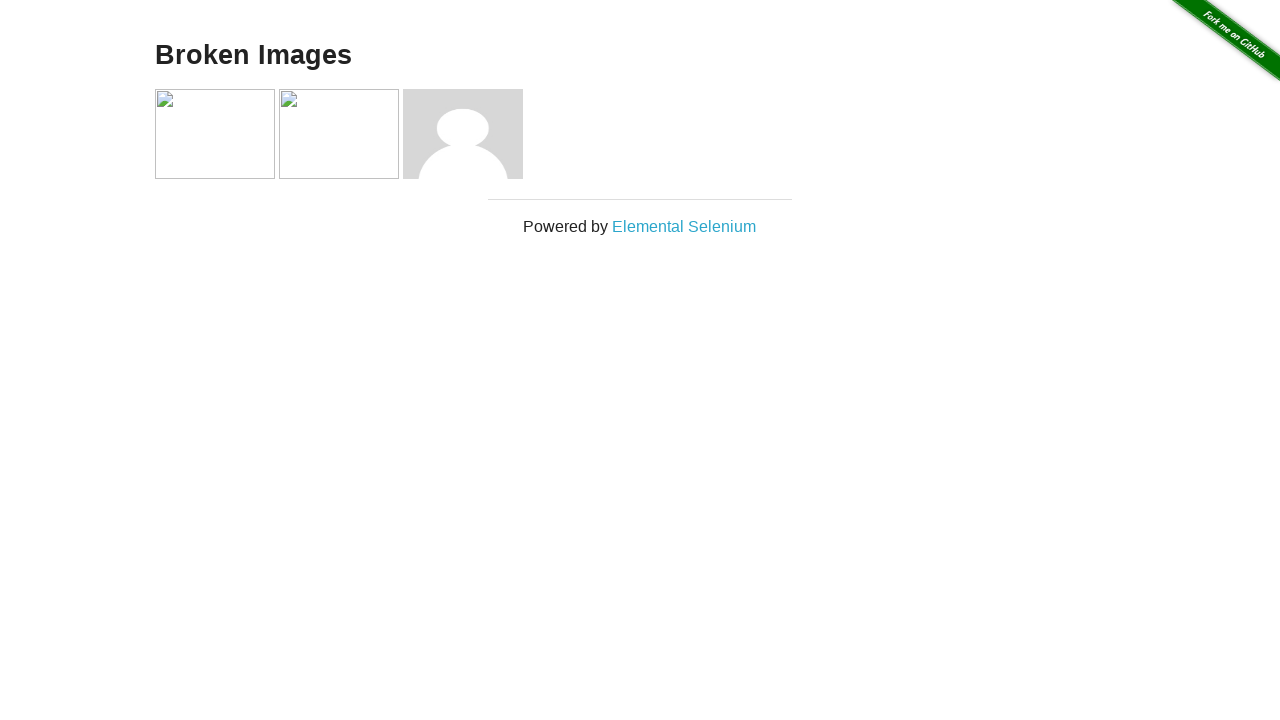